Tests tooltip functionality on jQuery UI demo page by switching to the demo iframe and locating the age input field

Starting URL: https://jqueryui.com/tooltip/

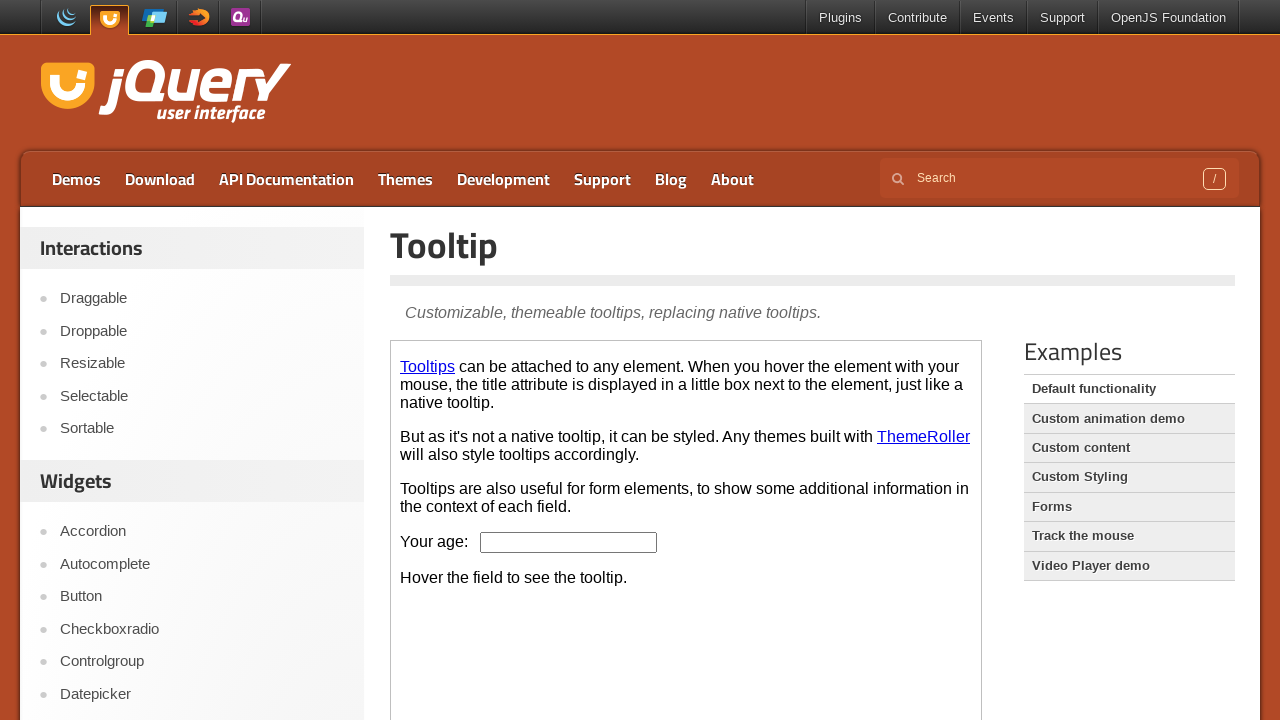

Located the demo iframe
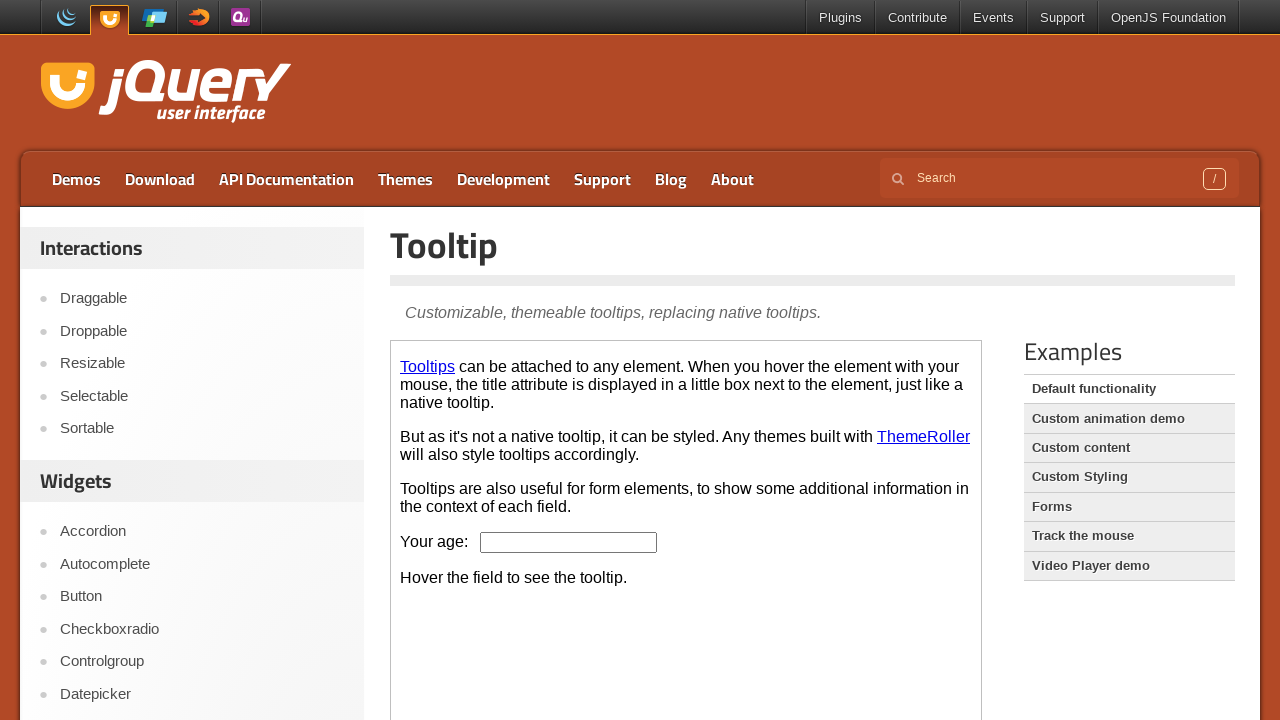

Located the age input field in the demo iframe
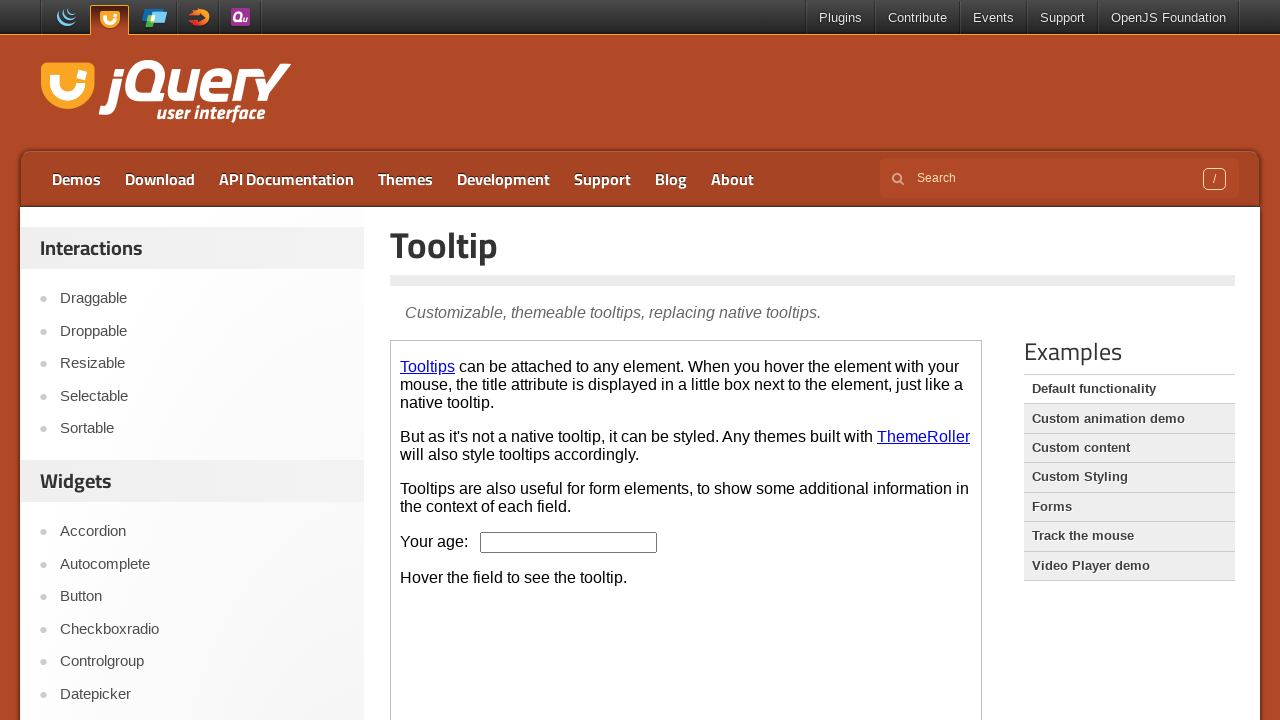

Hovered over the age input field to trigger tooltip at (569, 542) on .demo-frame >> internal:control=enter-frame >> #age
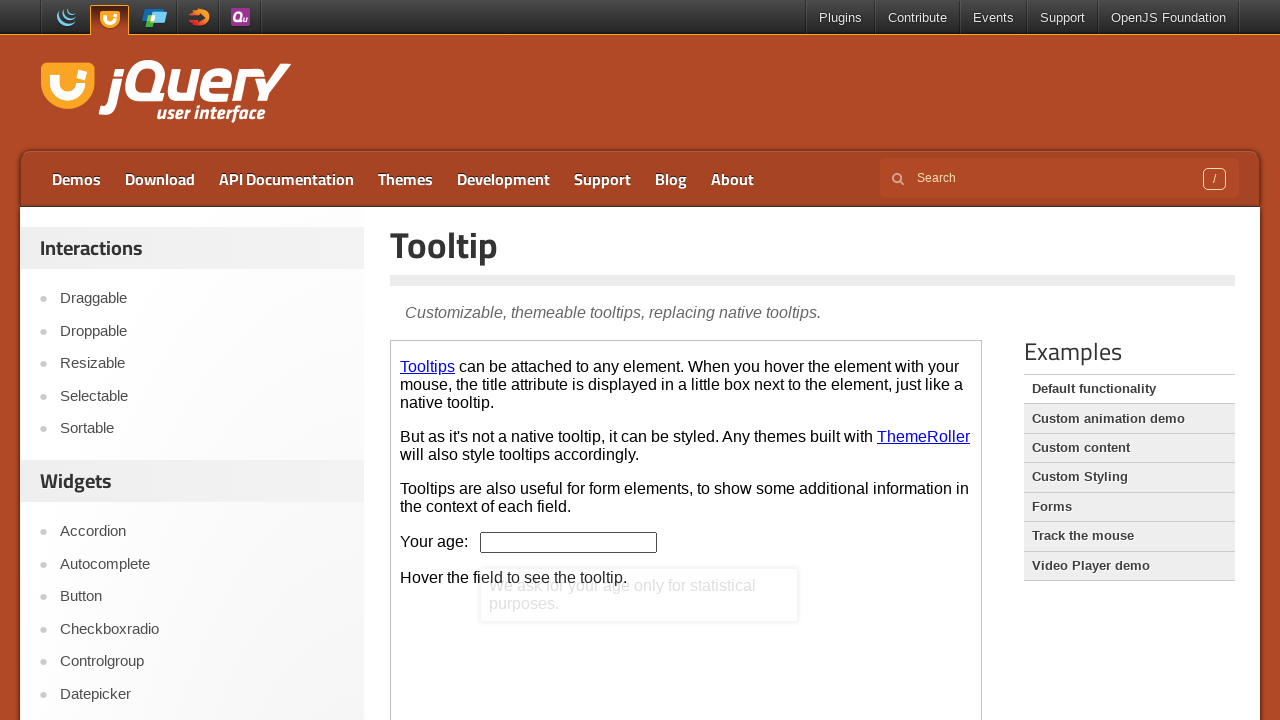

Waited 500ms for tooltip to display
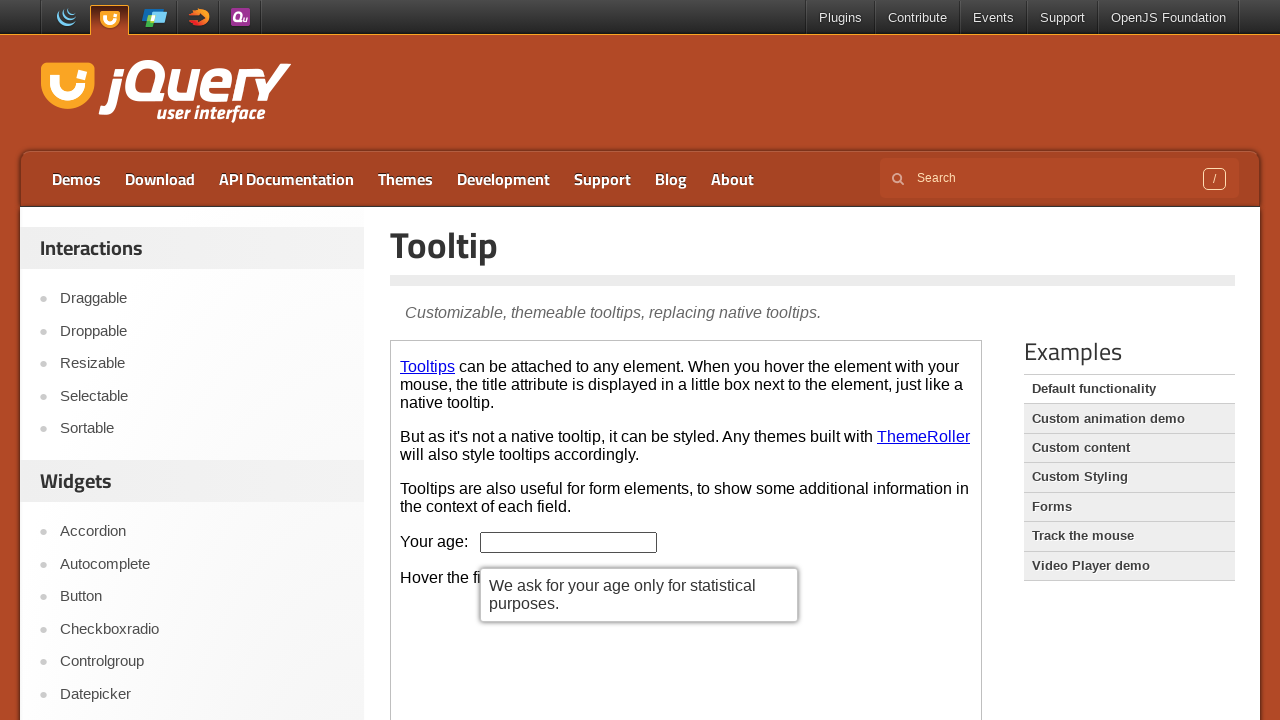

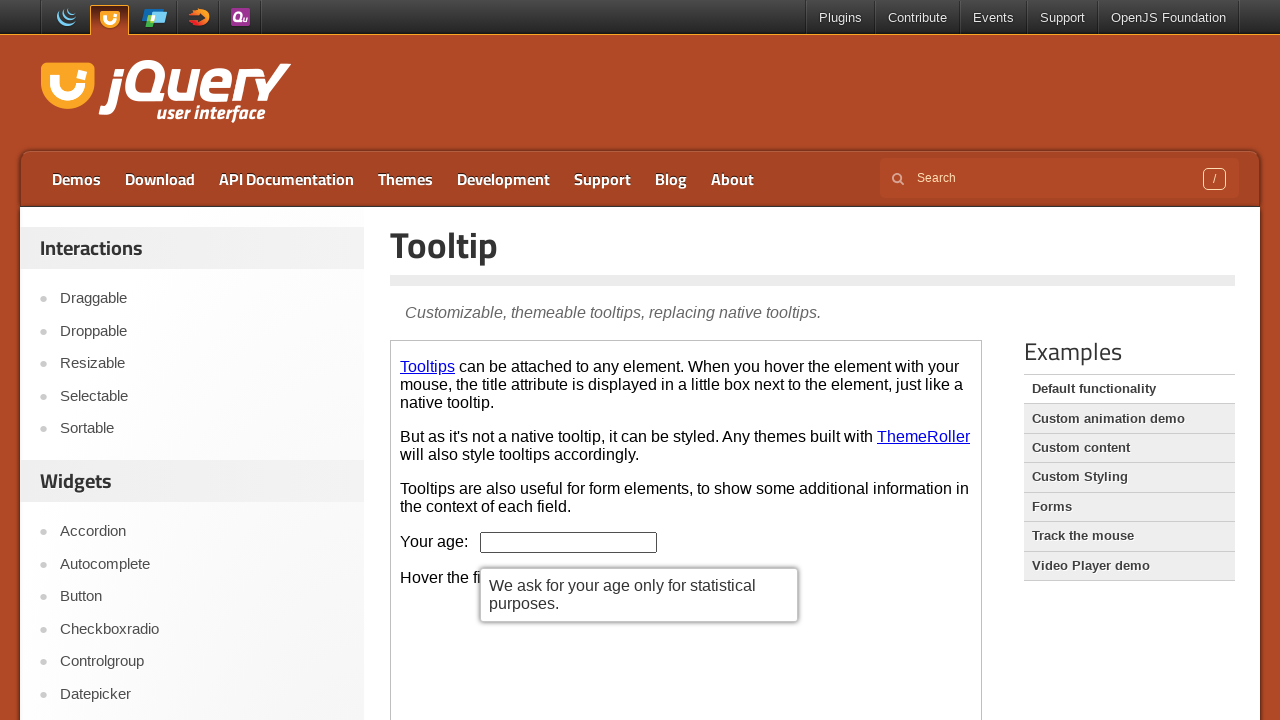